Tests the passenger selector dropdown by opening it, incrementing the adult passenger count 4 times, and closing the dropdown

Starting URL: https://rahulshettyacademy.com/dropdownsPractise/

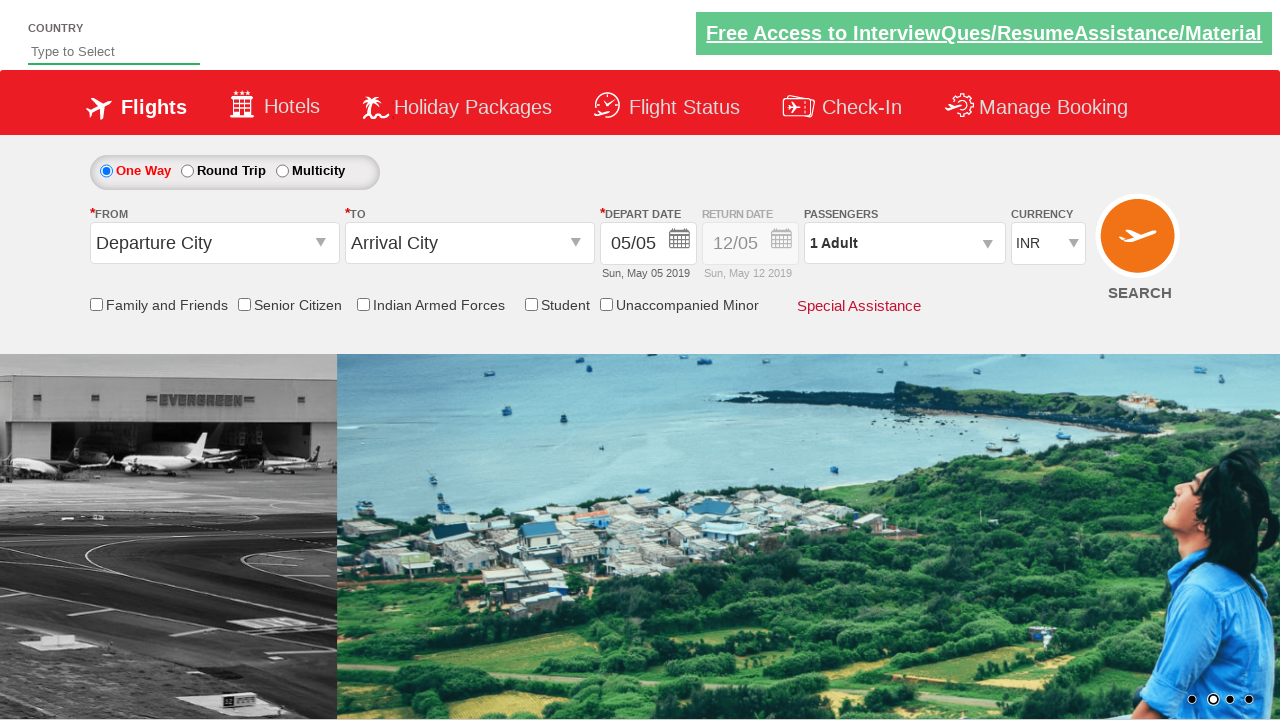

Opened passenger selector dropdown at (904, 243) on #divpaxinfo
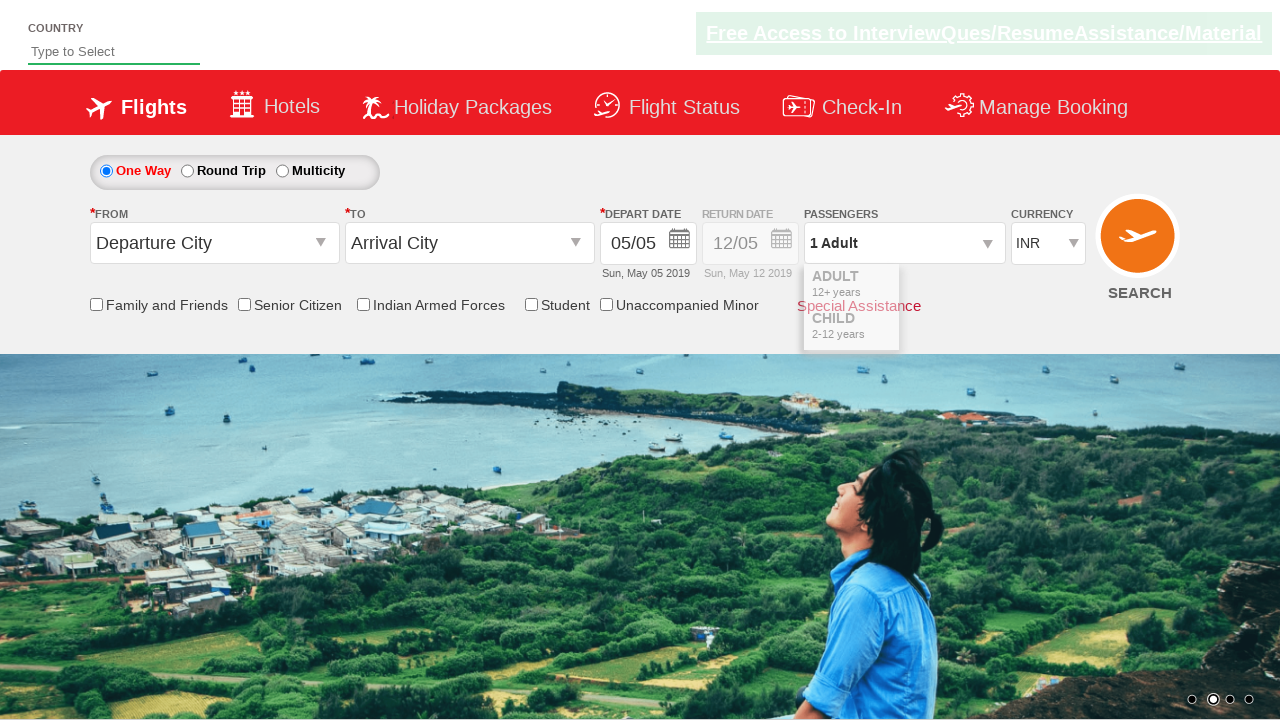

Incremented adult passenger count (iteration 1 of 4) at (982, 288) on #hrefIncAdt
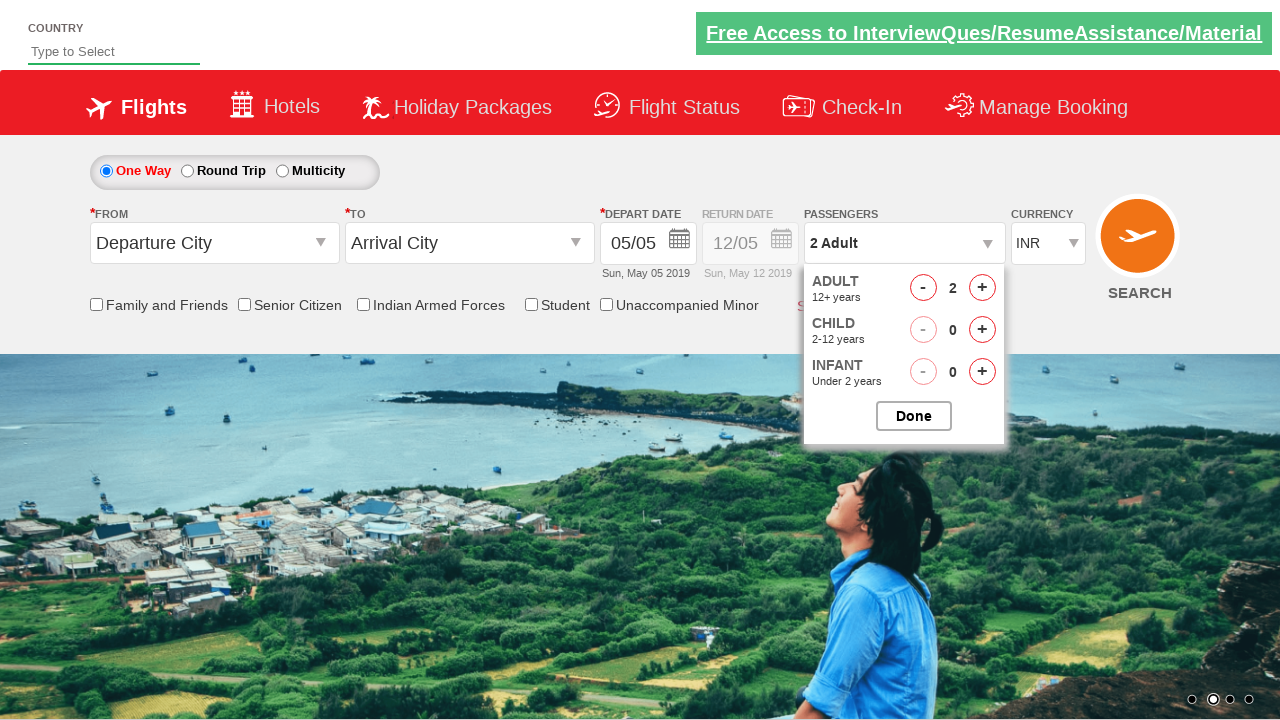

Incremented adult passenger count (iteration 2 of 4) at (982, 288) on #hrefIncAdt
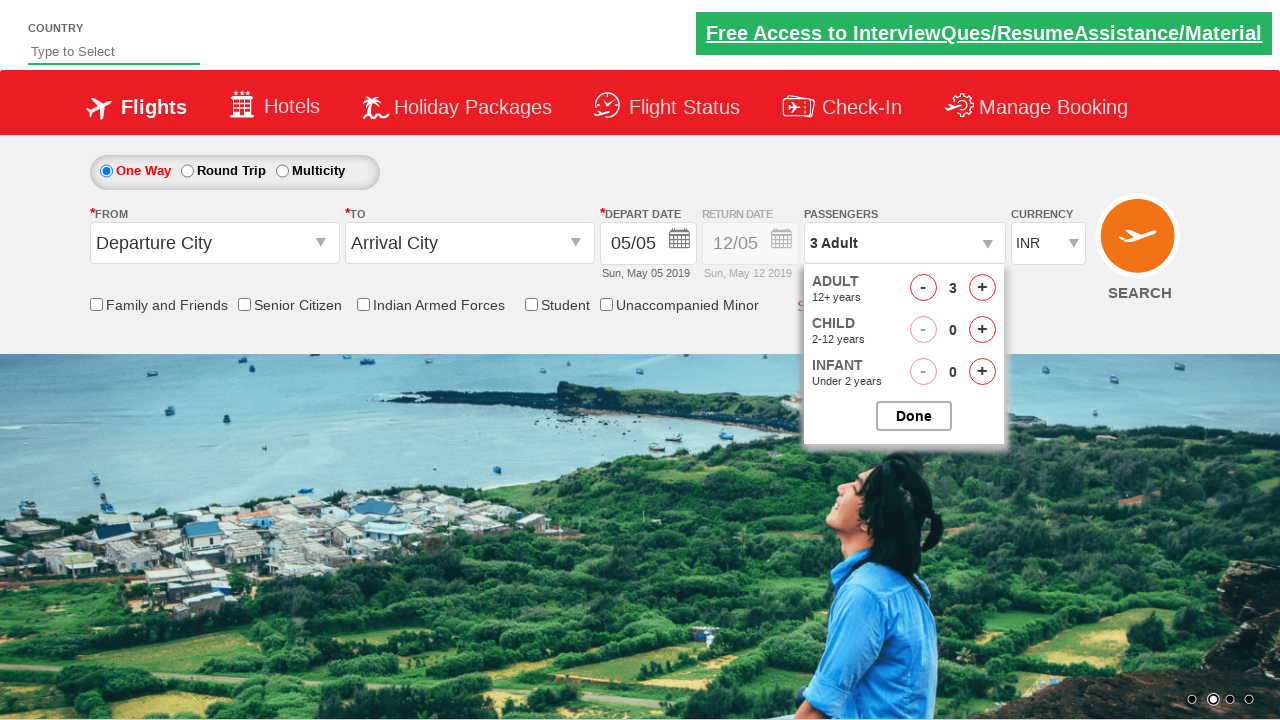

Incremented adult passenger count (iteration 3 of 4) at (982, 288) on #hrefIncAdt
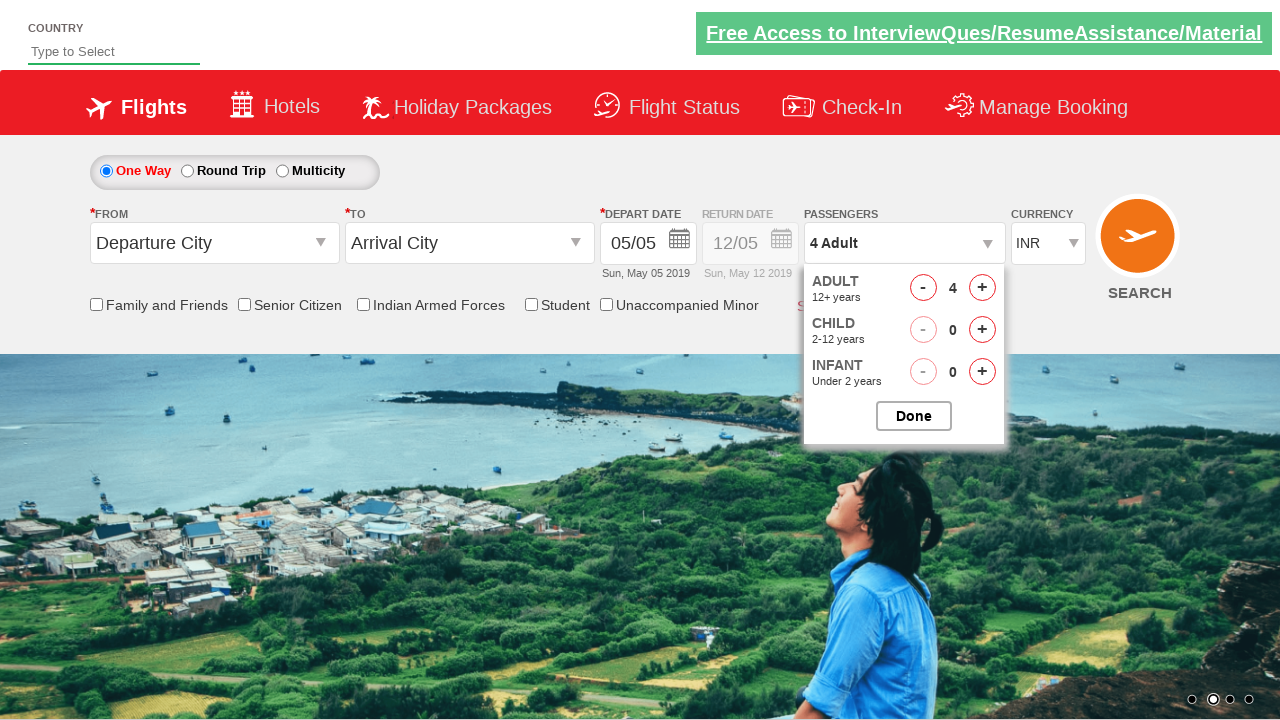

Incremented adult passenger count (iteration 4 of 4) at (982, 288) on #hrefIncAdt
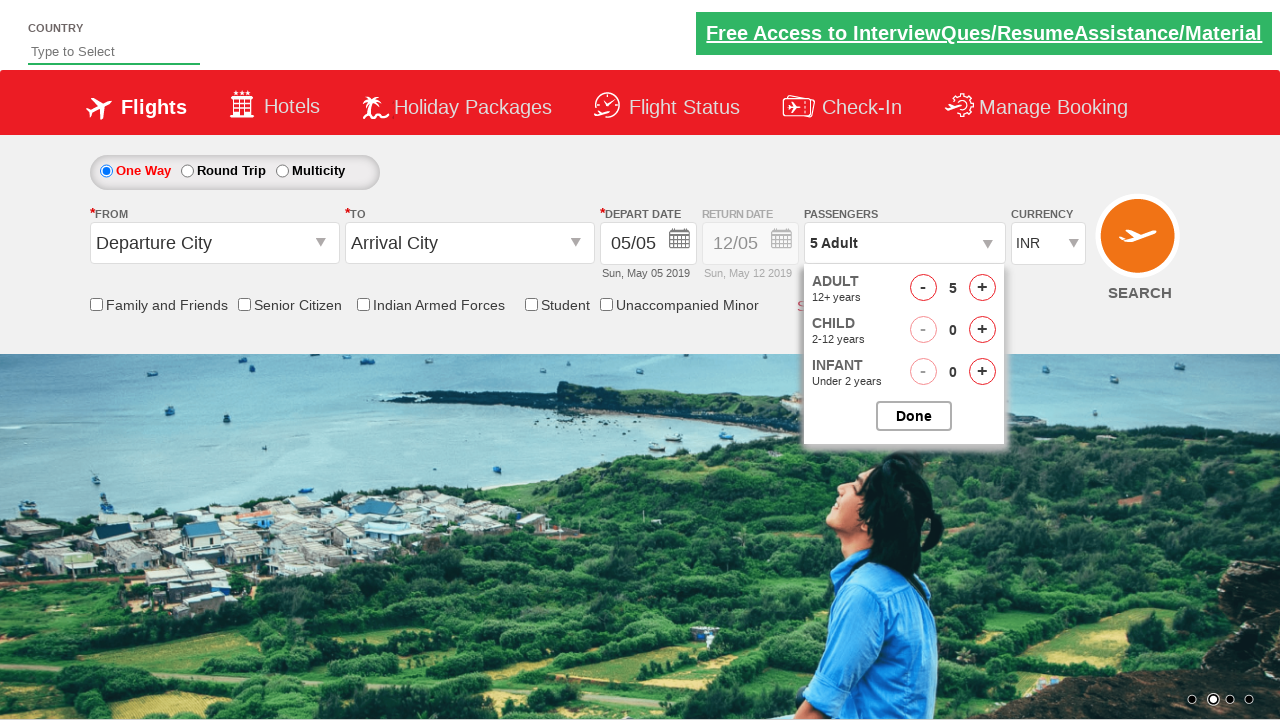

Closed passenger selector dropdown at (914, 416) on #btnclosepaxoption
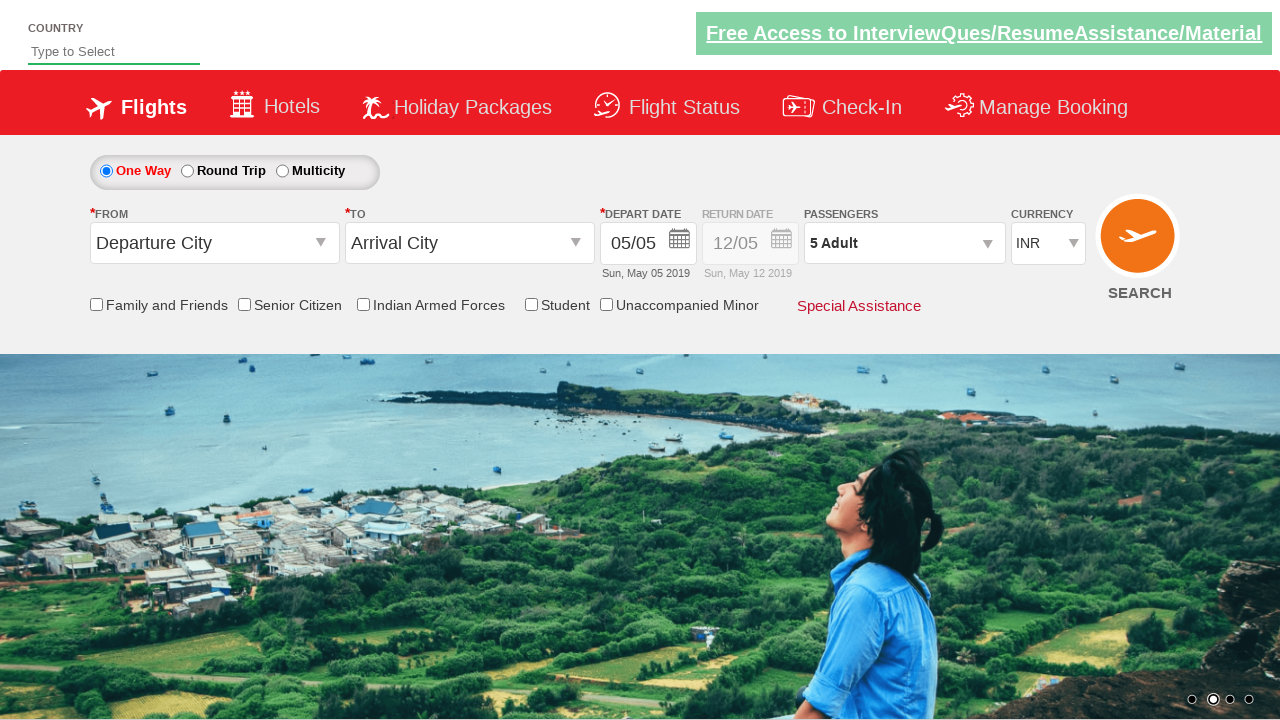

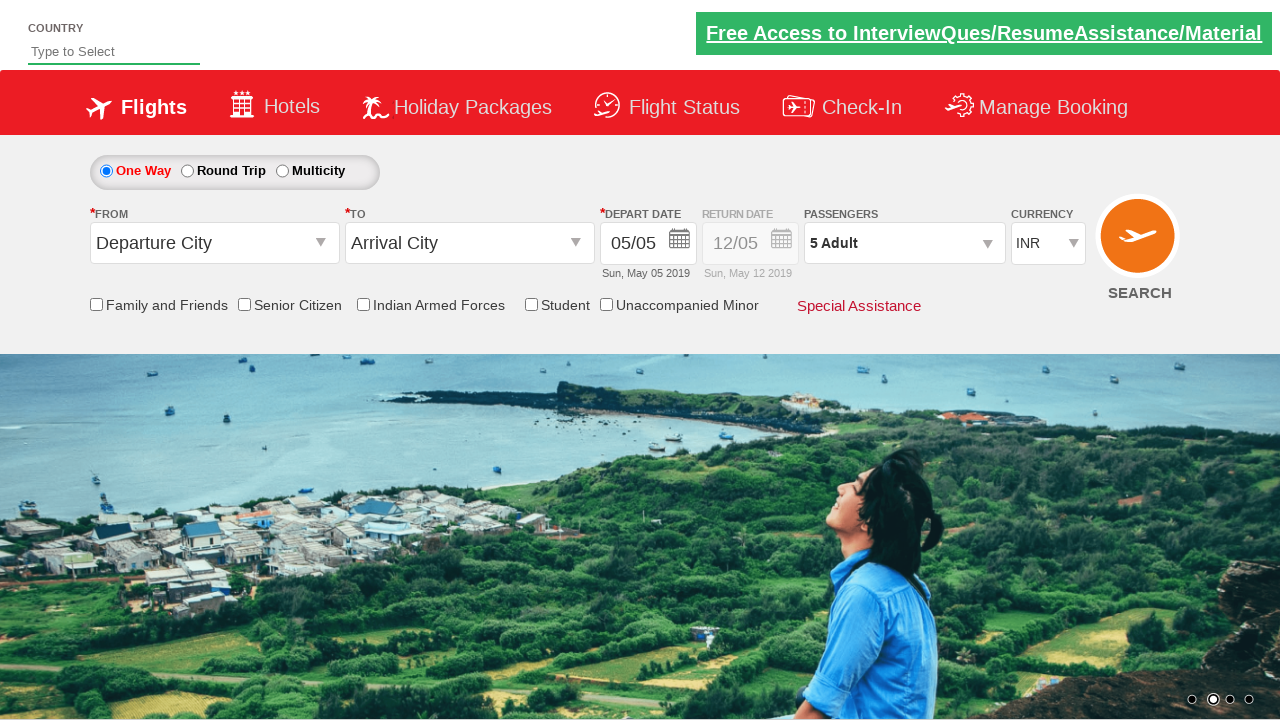